Tests filtering to display only completed items using the Completed filter link.

Starting URL: https://demo.playwright.dev/todomvc

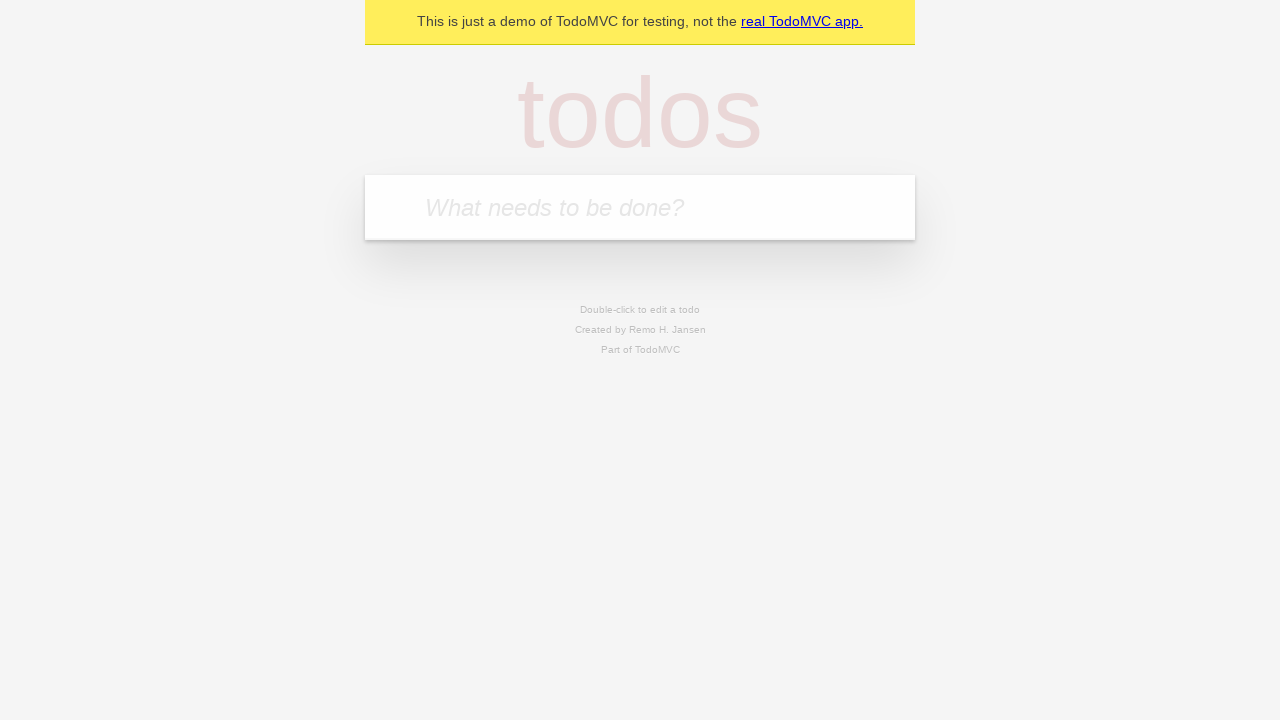

Filled todo input with 'buy some cheese' on internal:attr=[placeholder="What needs to be done?"i]
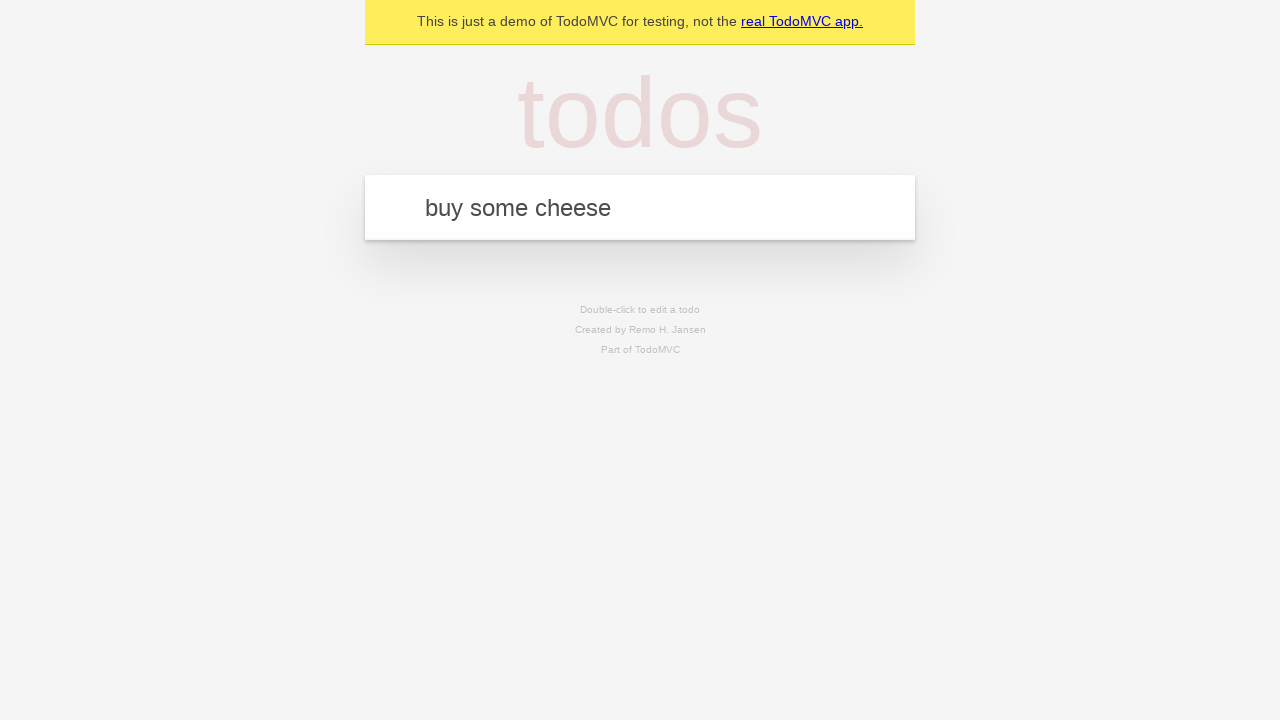

Pressed Enter to create first todo item on internal:attr=[placeholder="What needs to be done?"i]
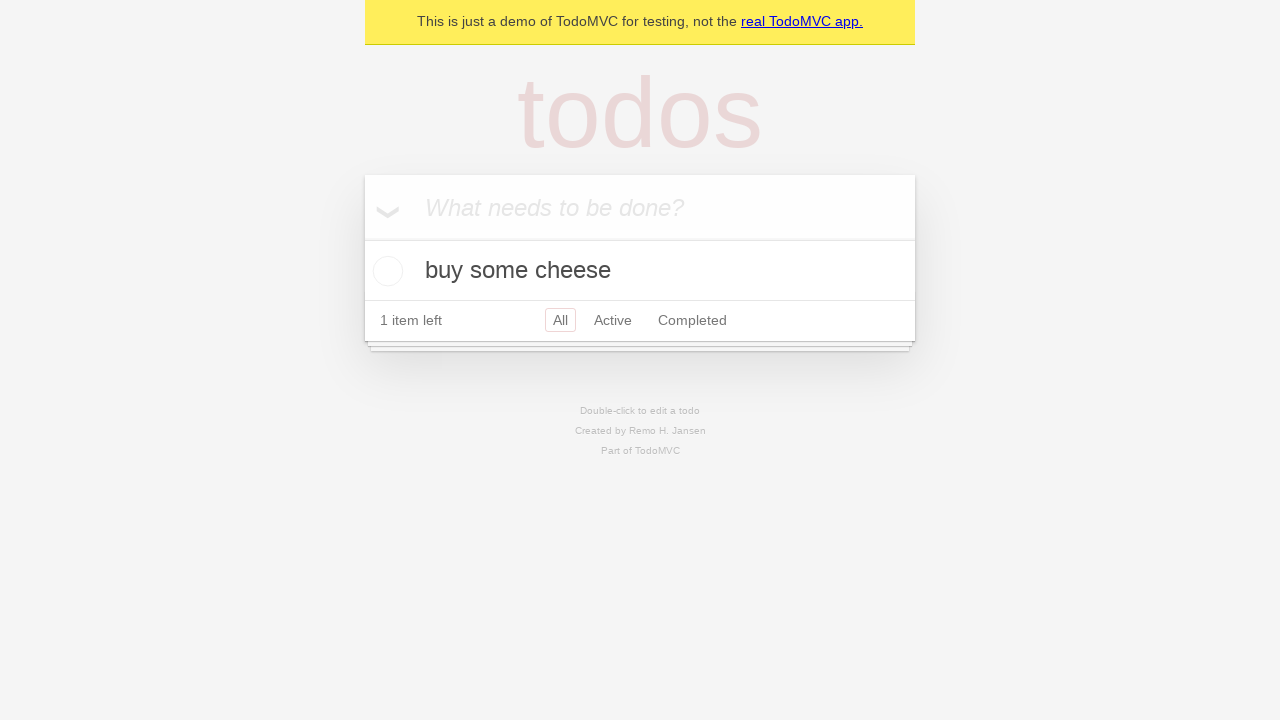

Filled todo input with 'feed the cat' on internal:attr=[placeholder="What needs to be done?"i]
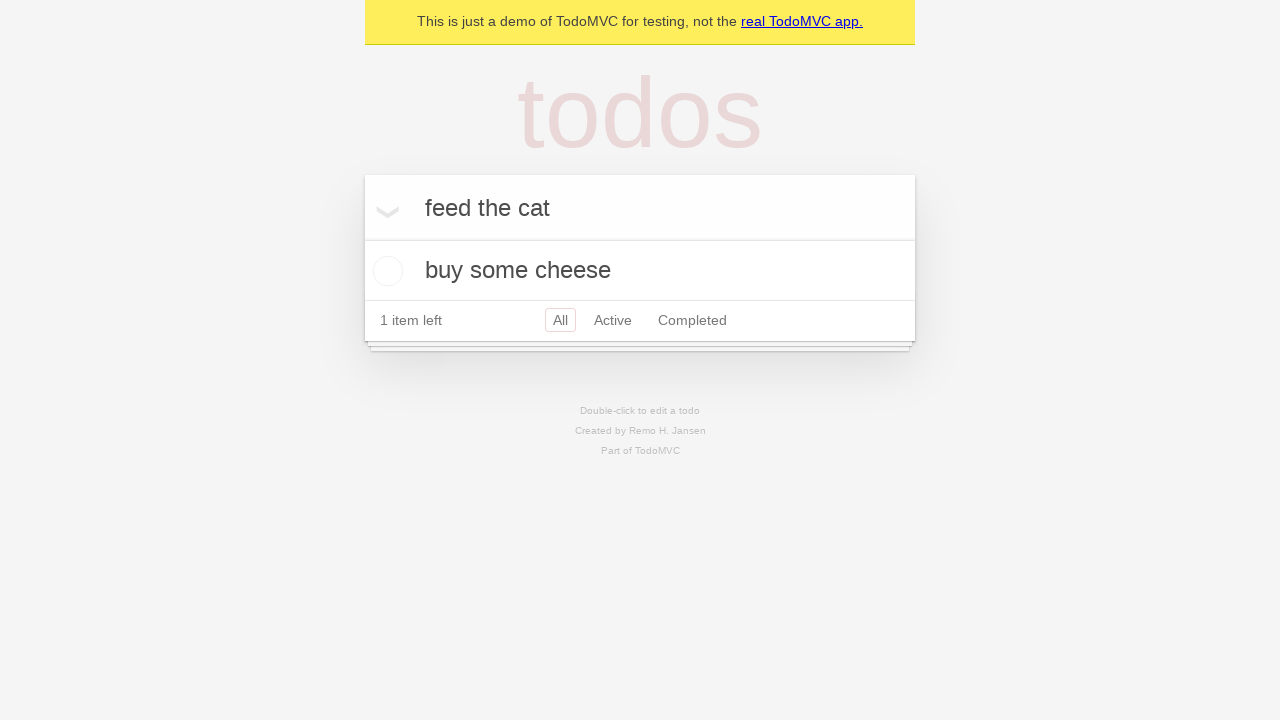

Pressed Enter to create second todo item on internal:attr=[placeholder="What needs to be done?"i]
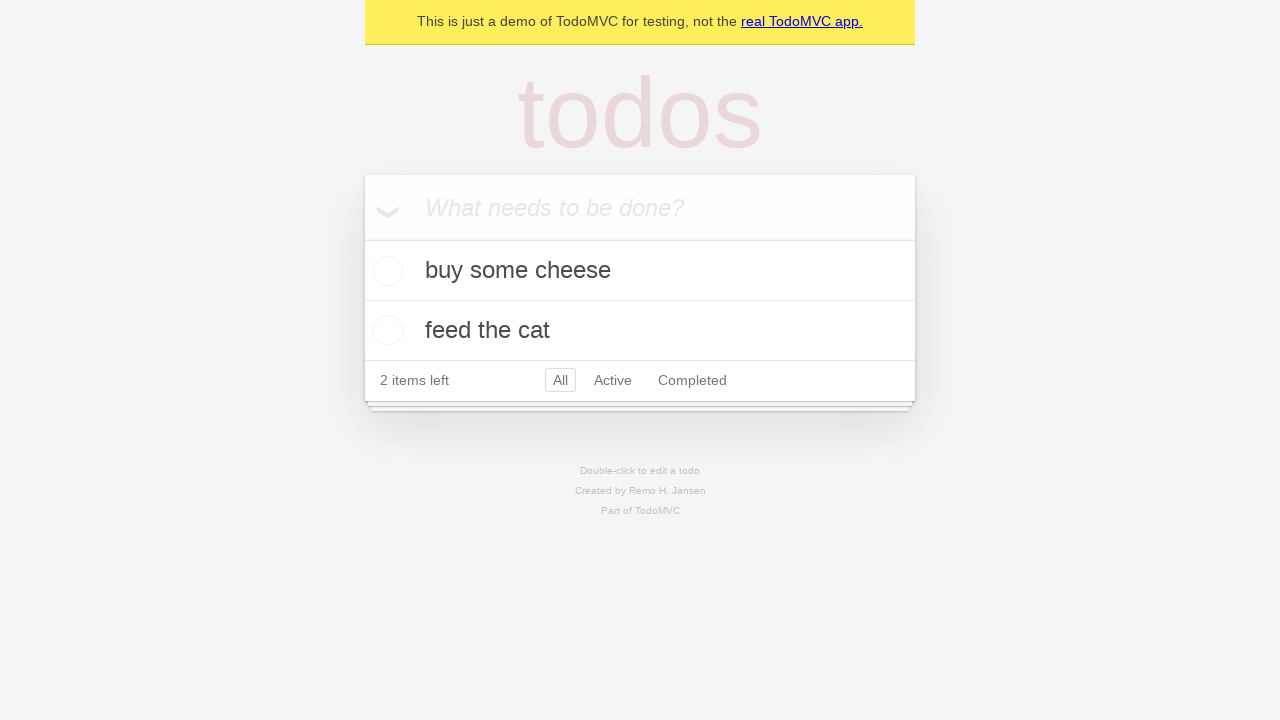

Filled todo input with 'book a doctors appointment' on internal:attr=[placeholder="What needs to be done?"i]
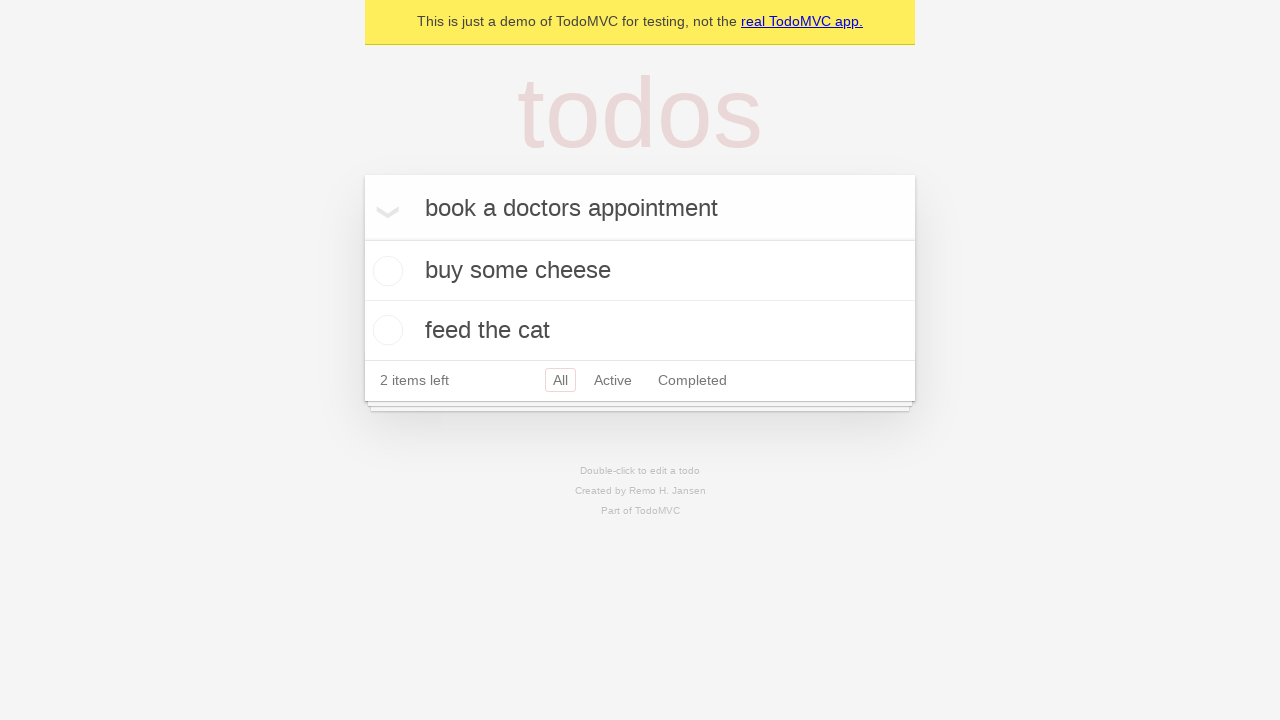

Pressed Enter to create third todo item on internal:attr=[placeholder="What needs to be done?"i]
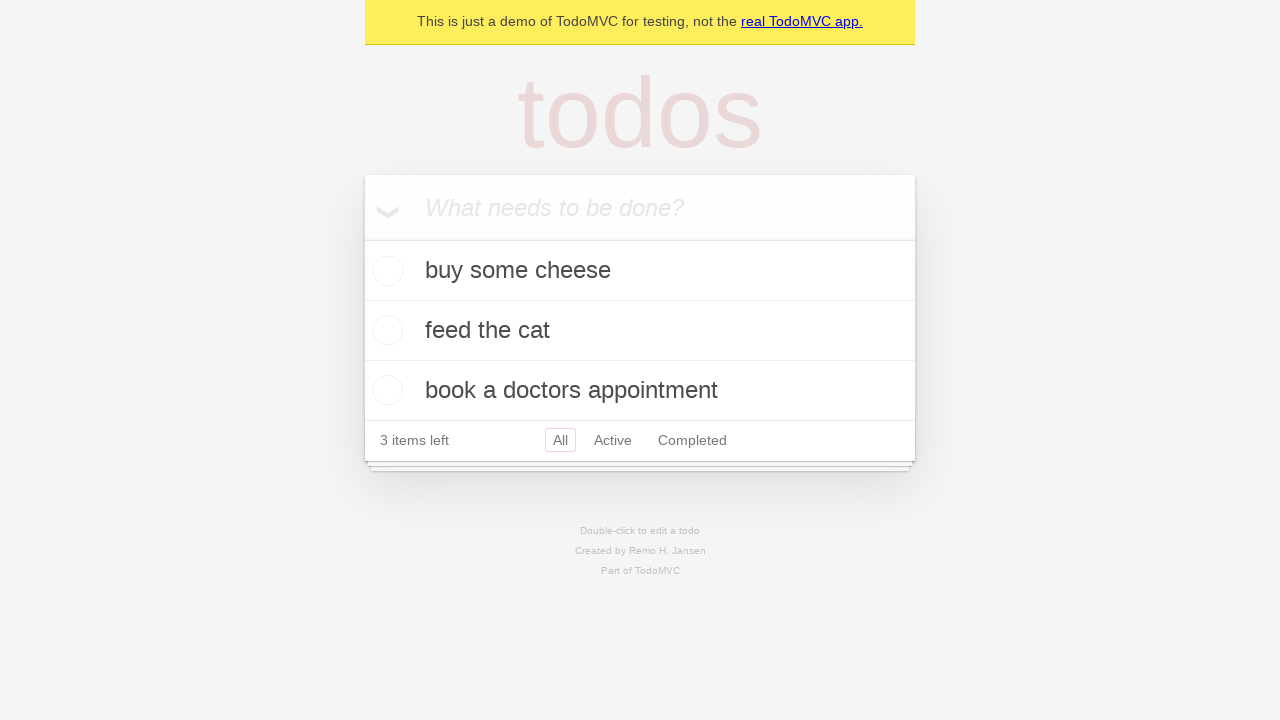

Checked the second todo item (feed the cat) at (385, 330) on internal:testid=[data-testid="todo-item"s] >> nth=1 >> internal:role=checkbox
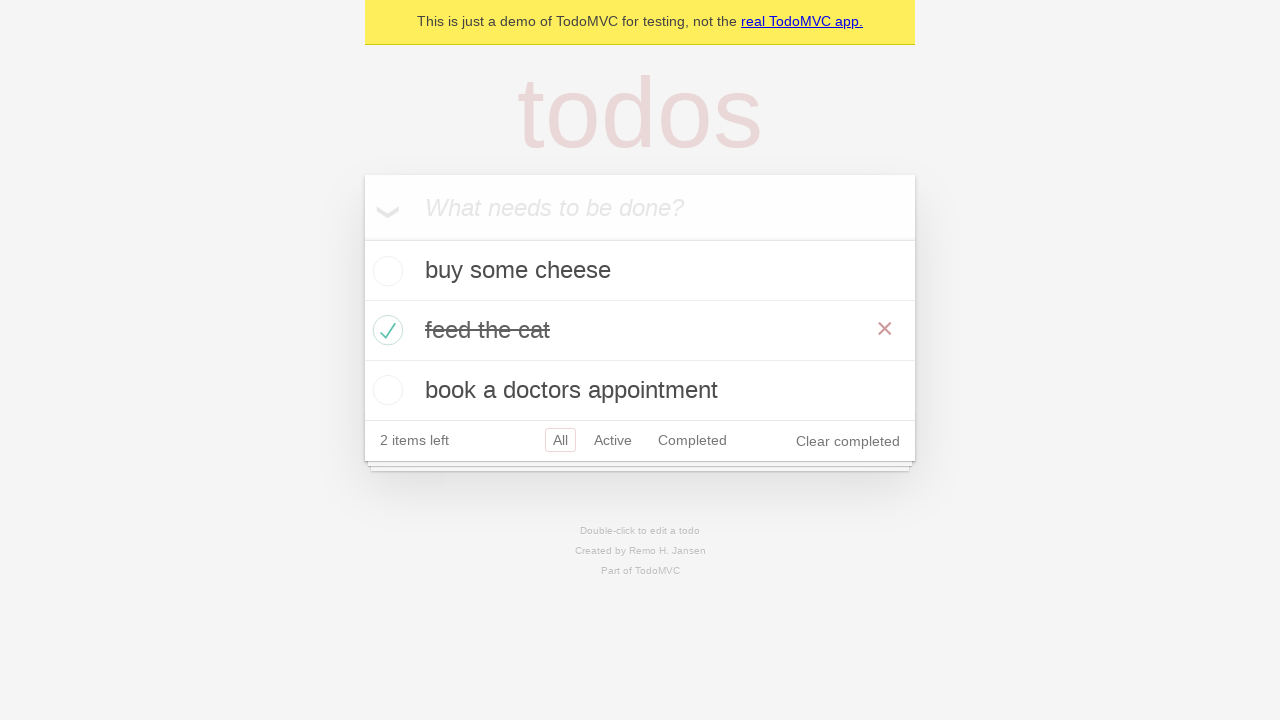

Clicked Completed filter link at (692, 440) on internal:role=link[name="Completed"i]
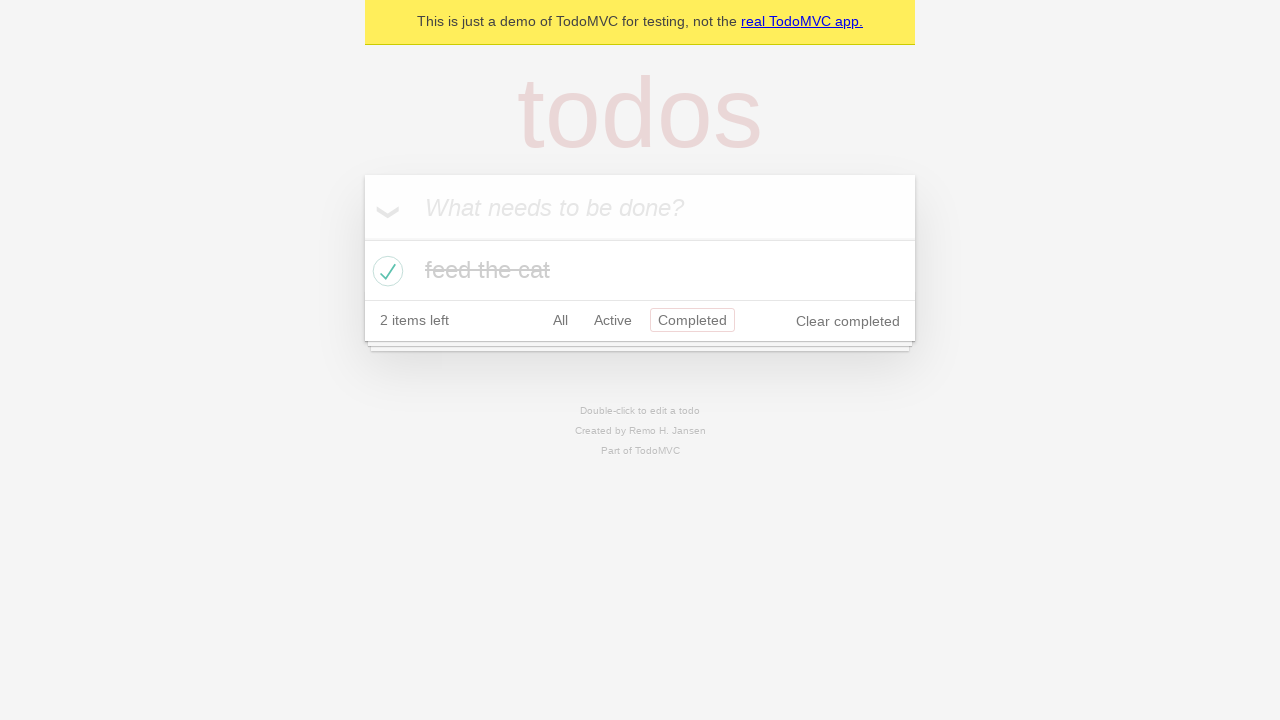

Waited for filtered todo items to load
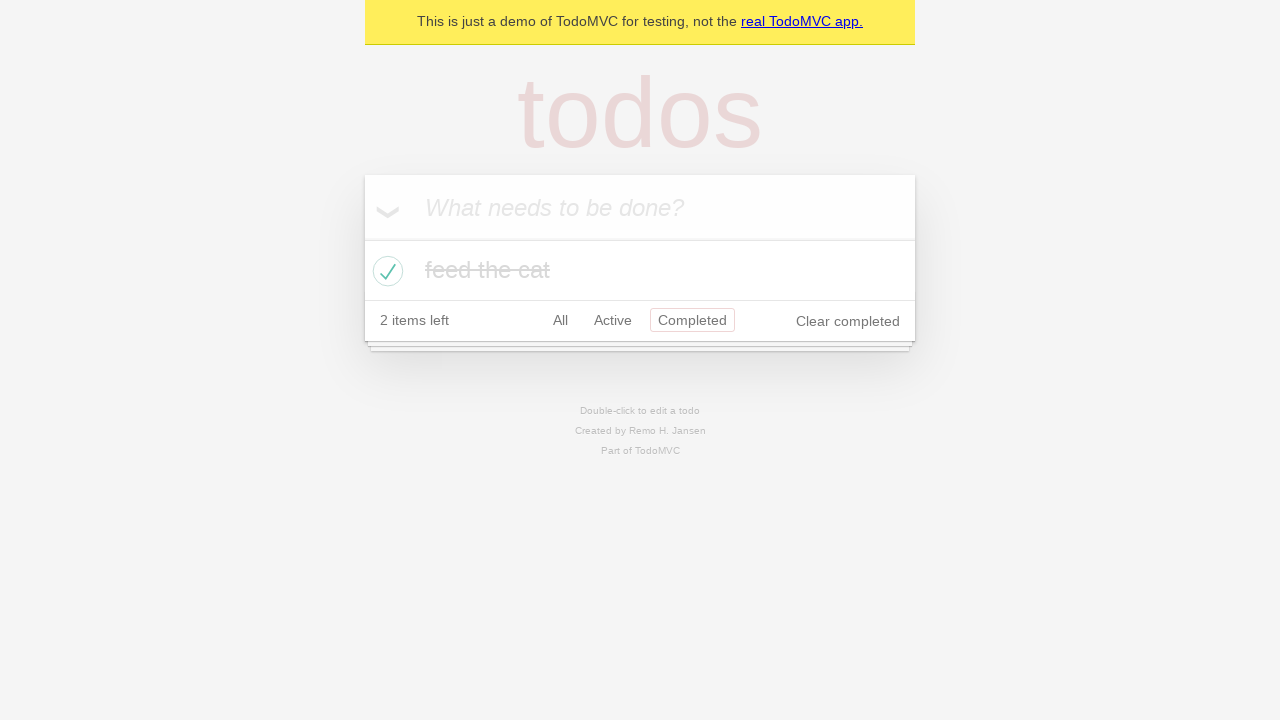

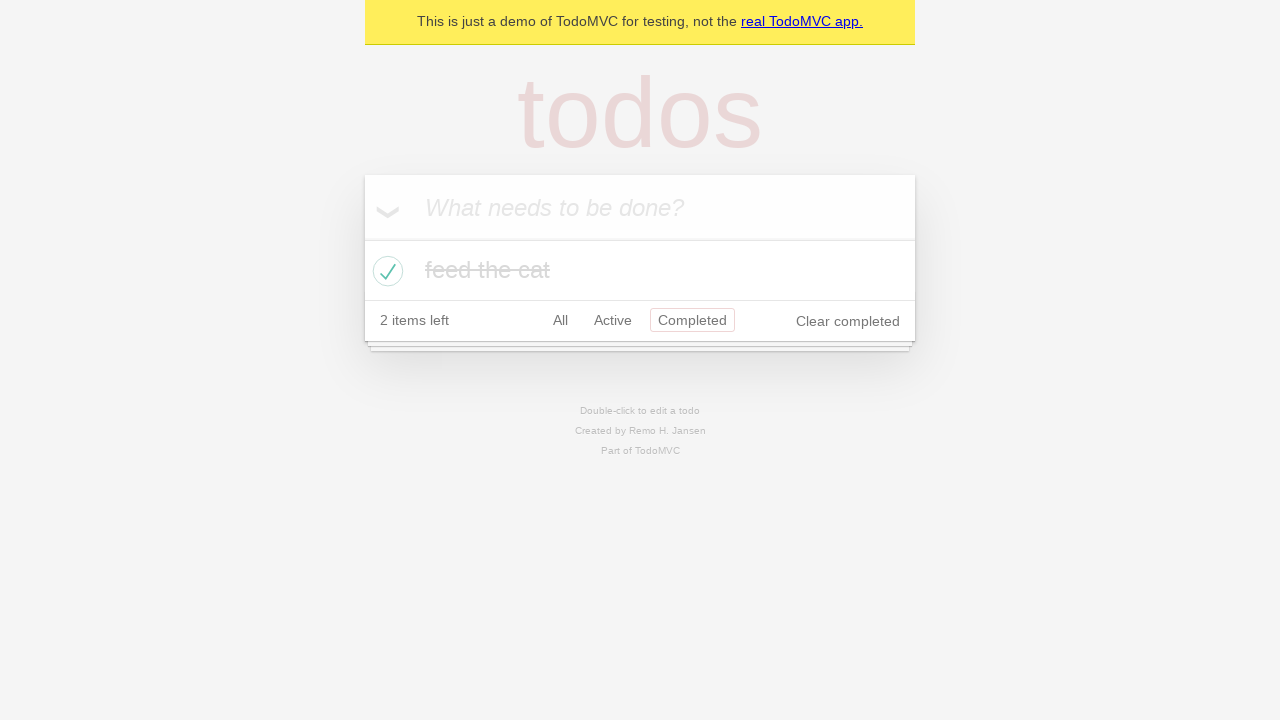